Scrolls the page down and then back up using JavaScript execution

Starting URL: http://demo.nopcommerce.com

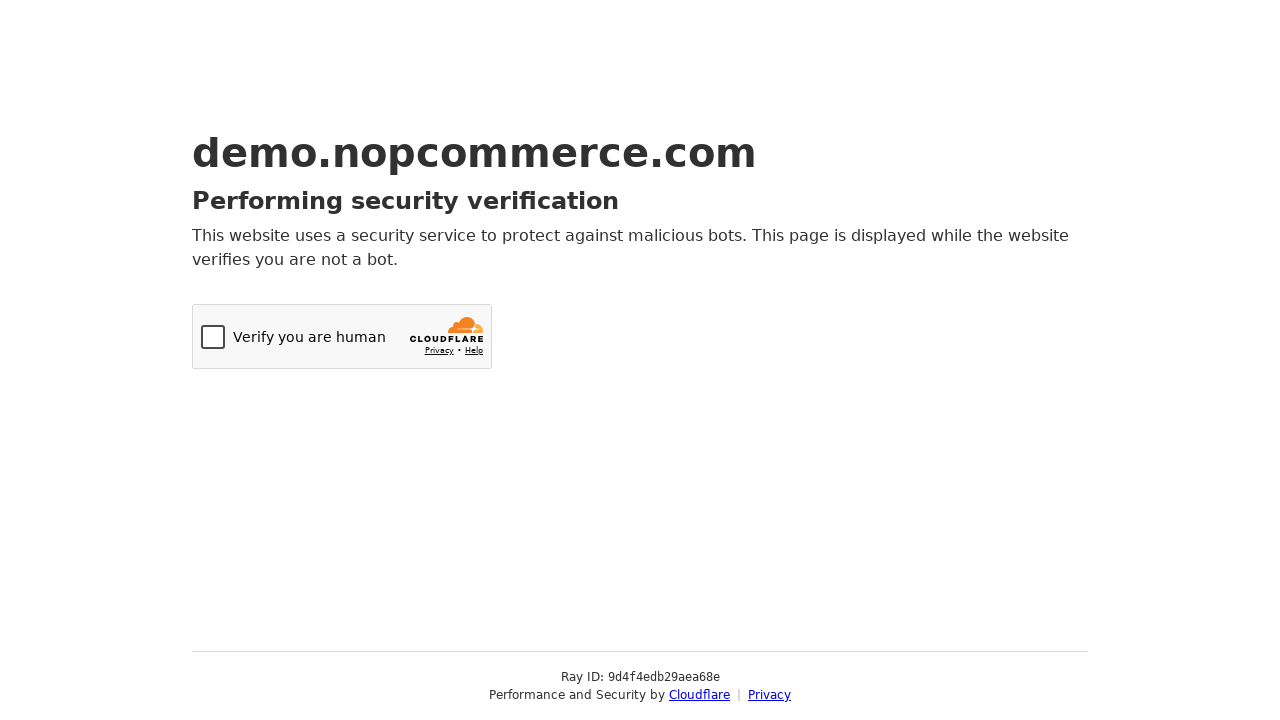

Navigated to http://demo.nopcommerce.com
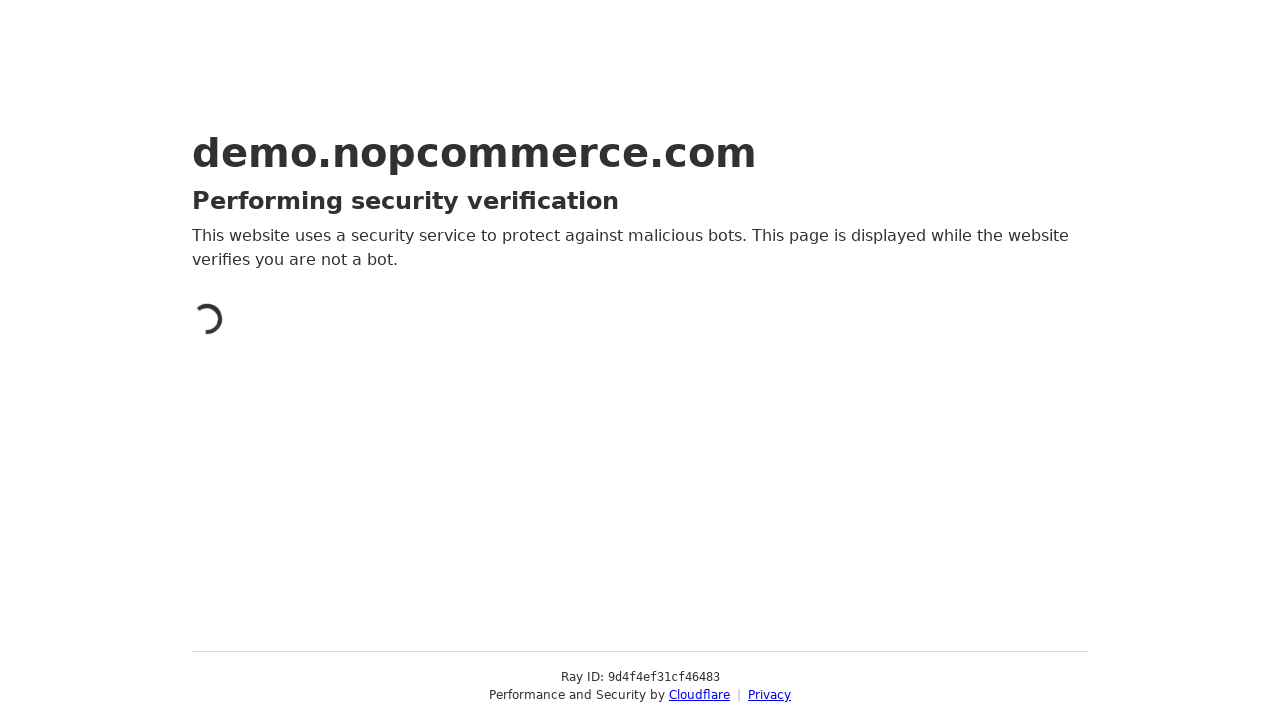

Scrolled page down by 1000 pixels using JavaScript
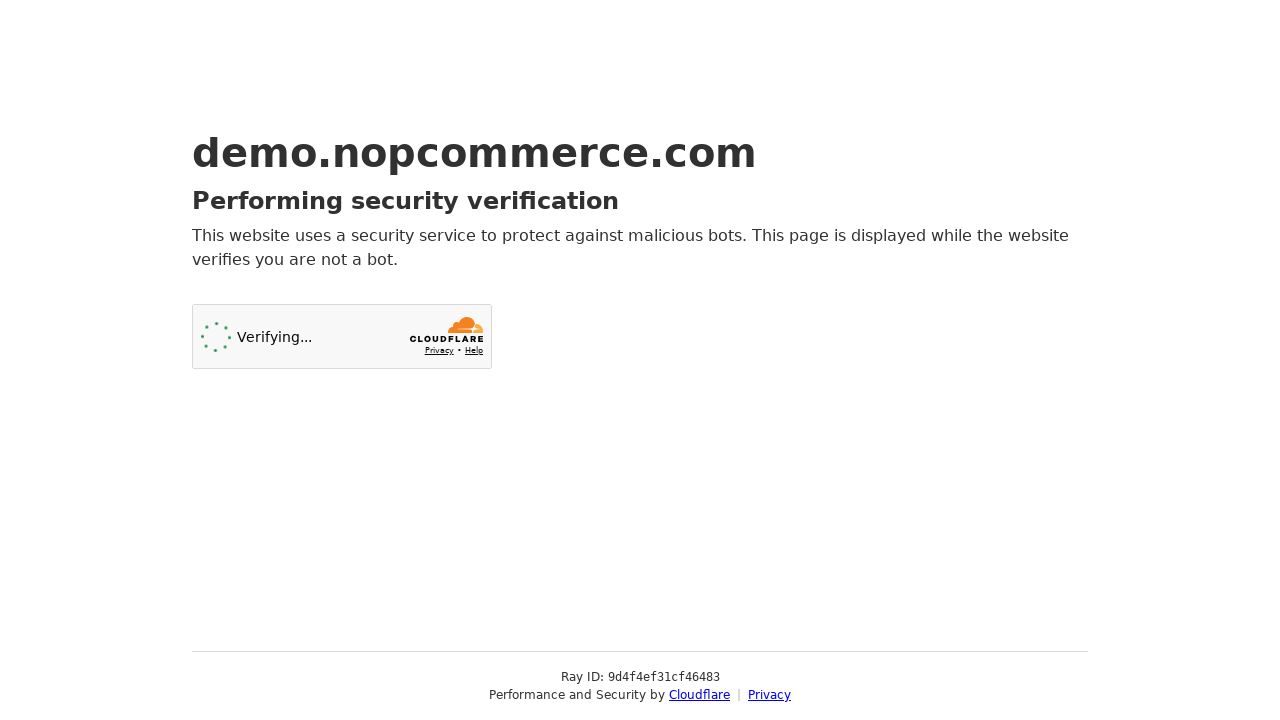

Scrolled page back up by 1000 pixels using JavaScript
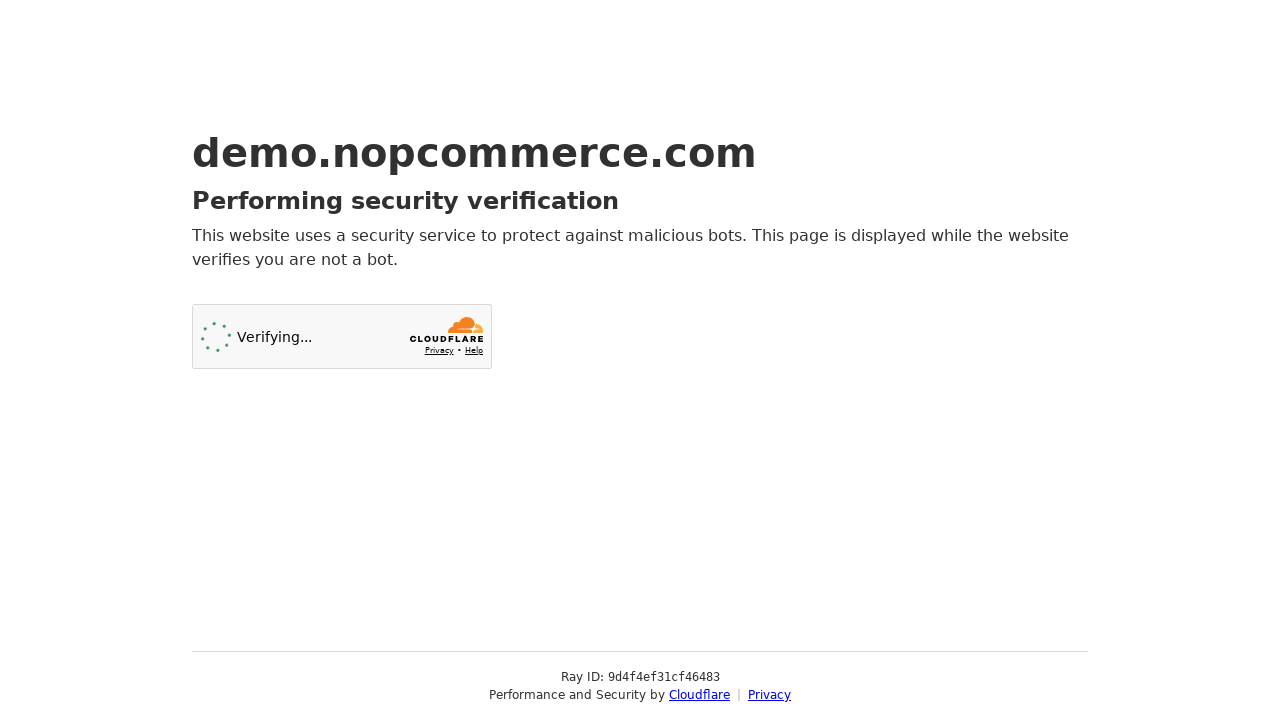

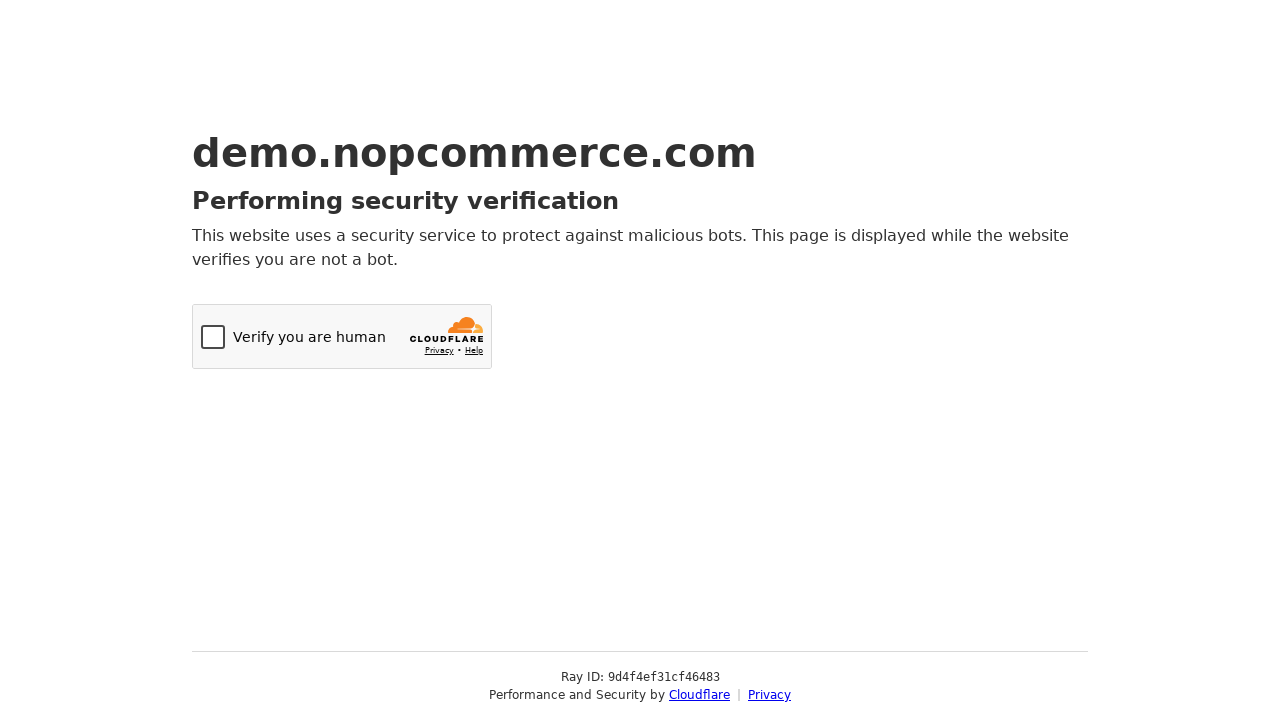